Navigates to HDFC Bank website and verifies that links are present on the page

Starting URL: https://hdfcbank.com

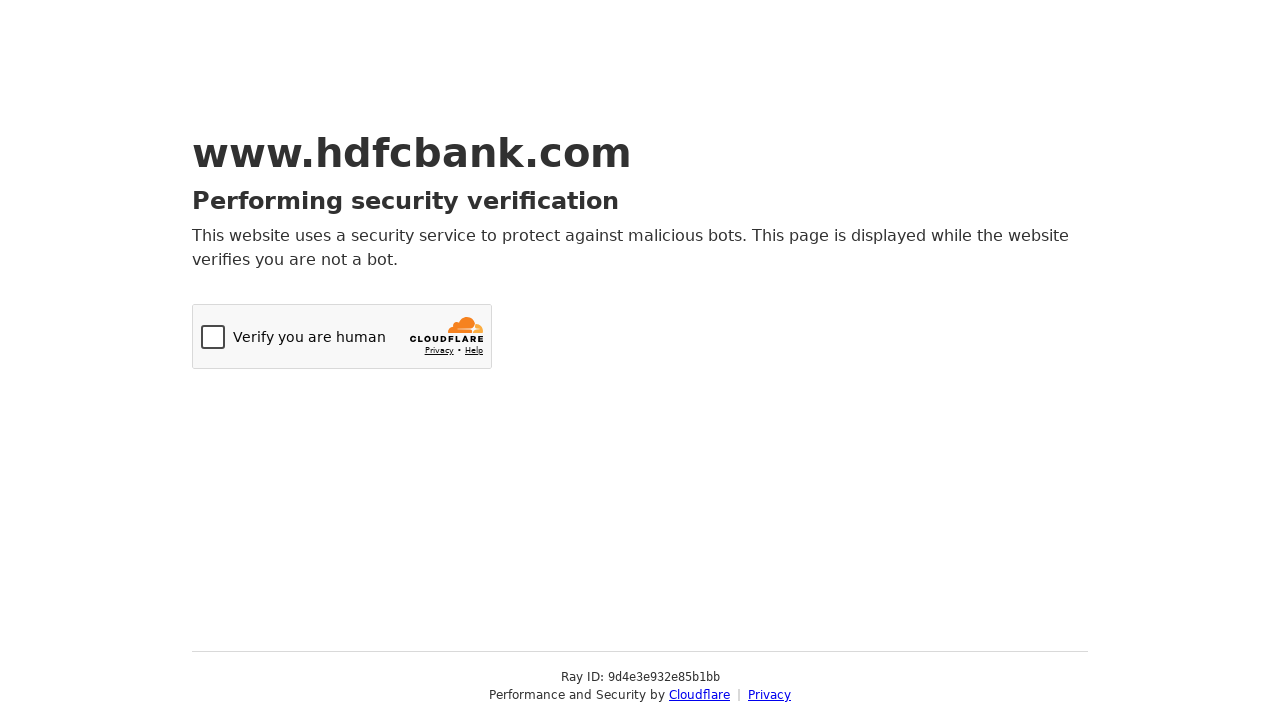

Navigated to HDFC Bank website
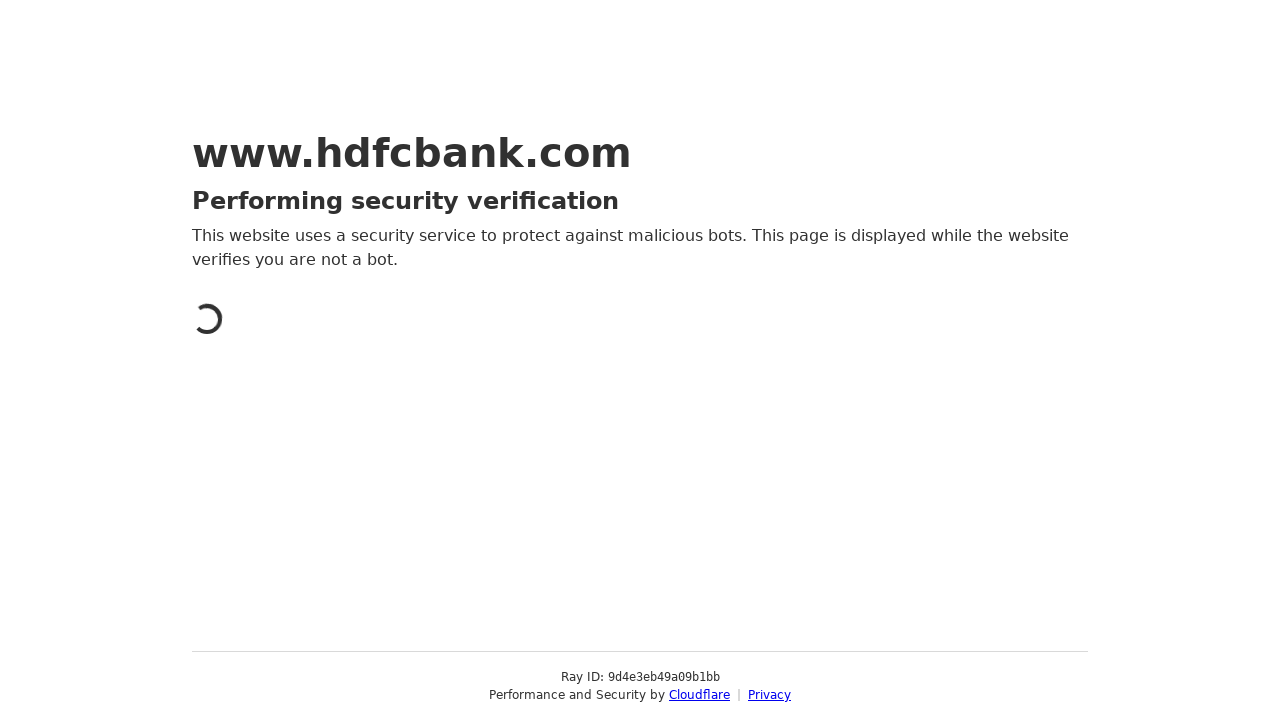

Waited for links to load on the page
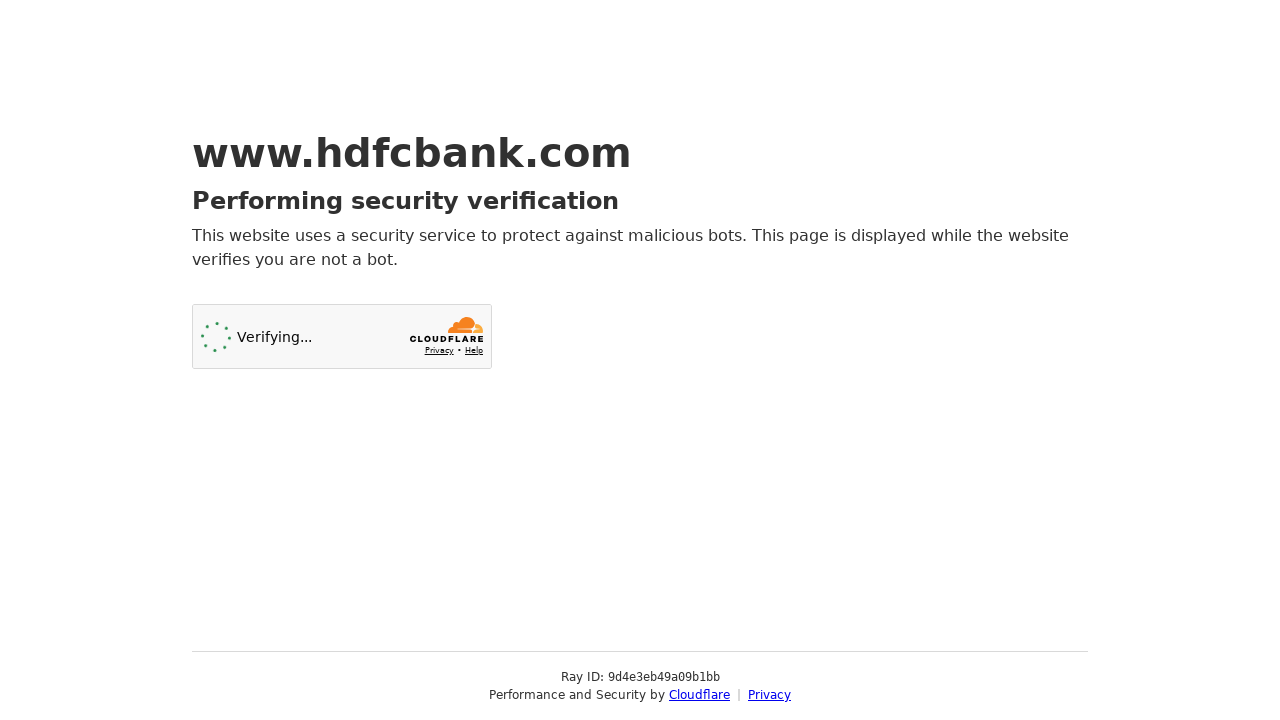

Located all links on the page
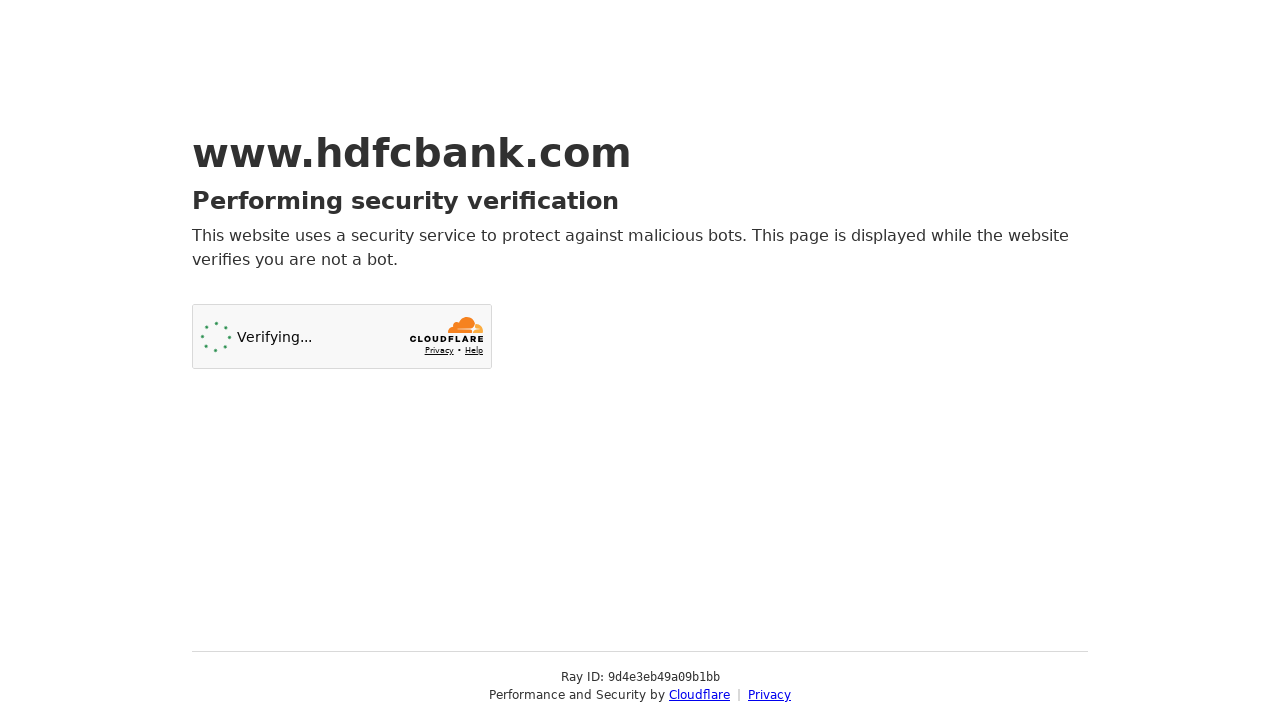

Verified that links are present on the page
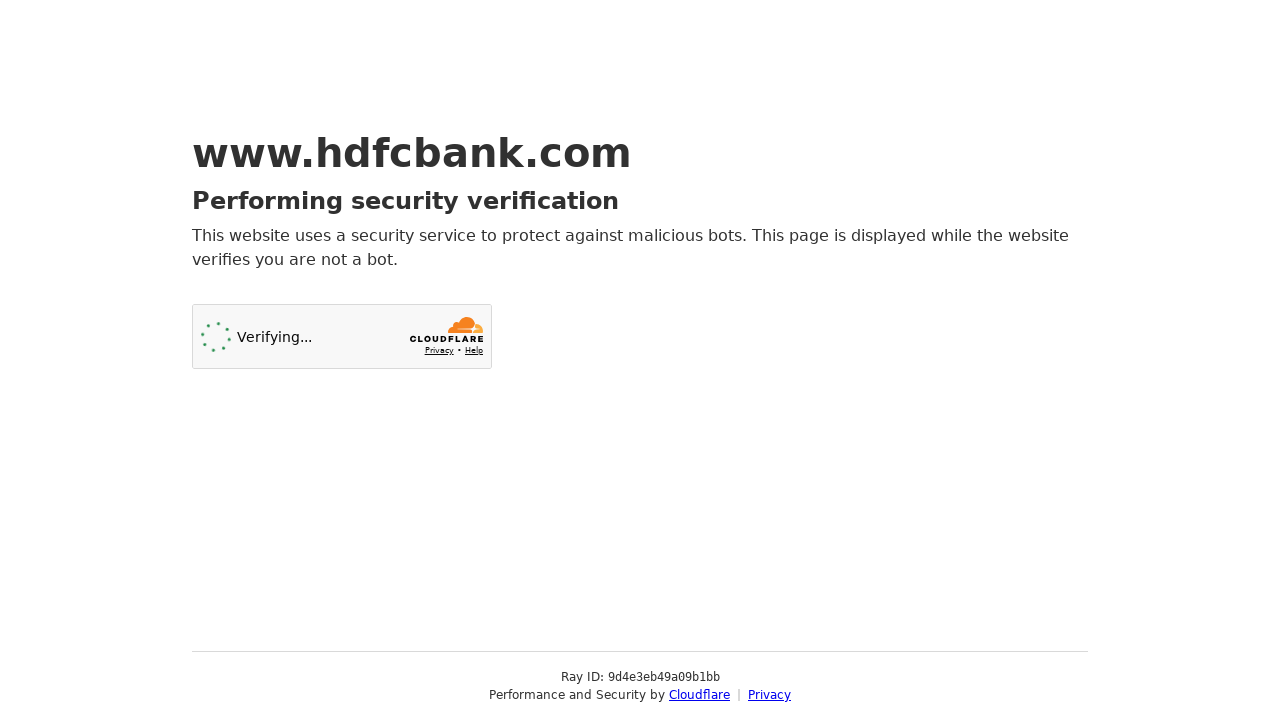

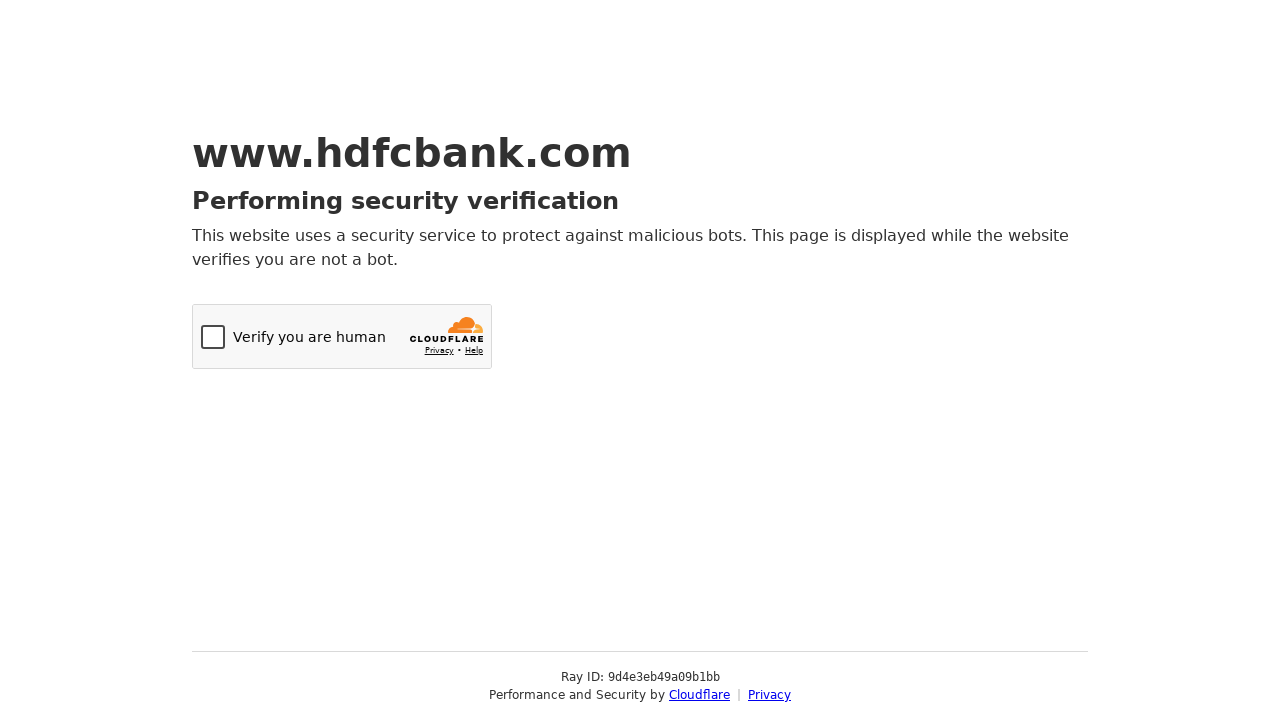